Tests accordion and dropdown navigation on a Selenium practice page by clicking on a main section header and then selecting a dropdown item labeled "Login" from the expanded menu.

Starting URL: https://www.tutorialspoint.com/selenium/practice/selenium_automation_practice.php

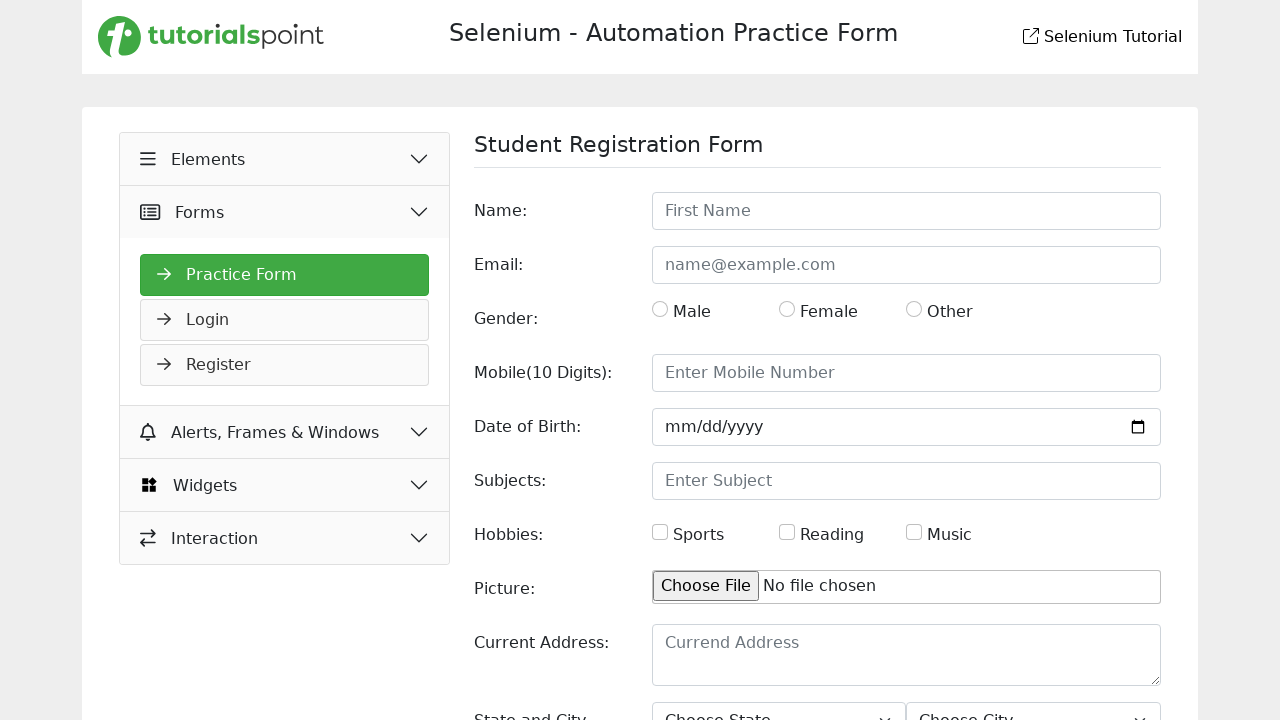

Clicked on main section header to expand accordion at (285, 159) on h2#headingOne
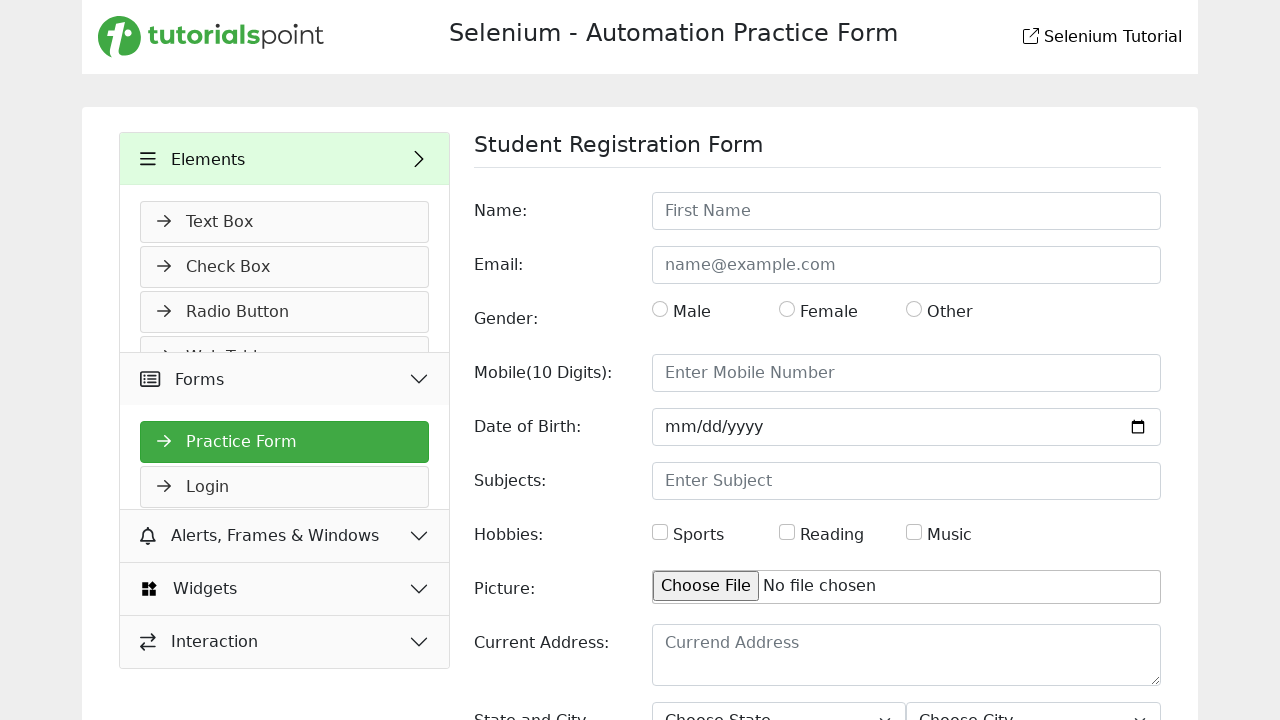

Dropdown menu became visible
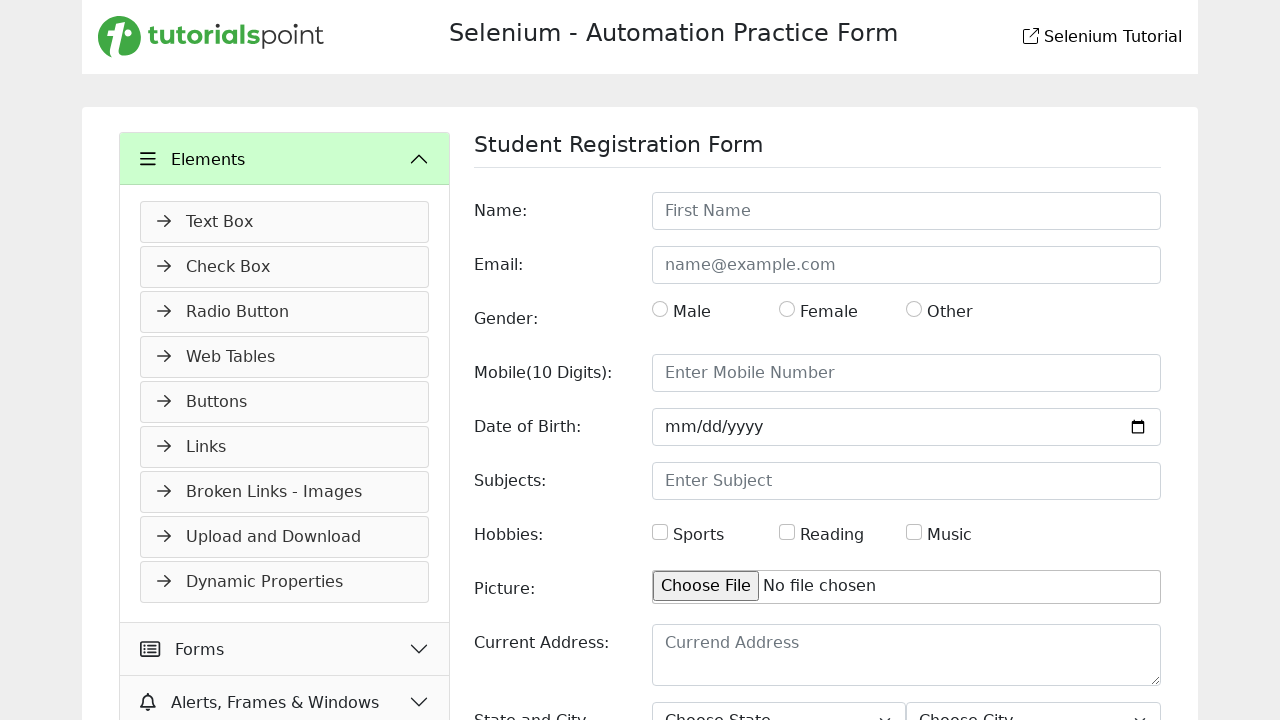

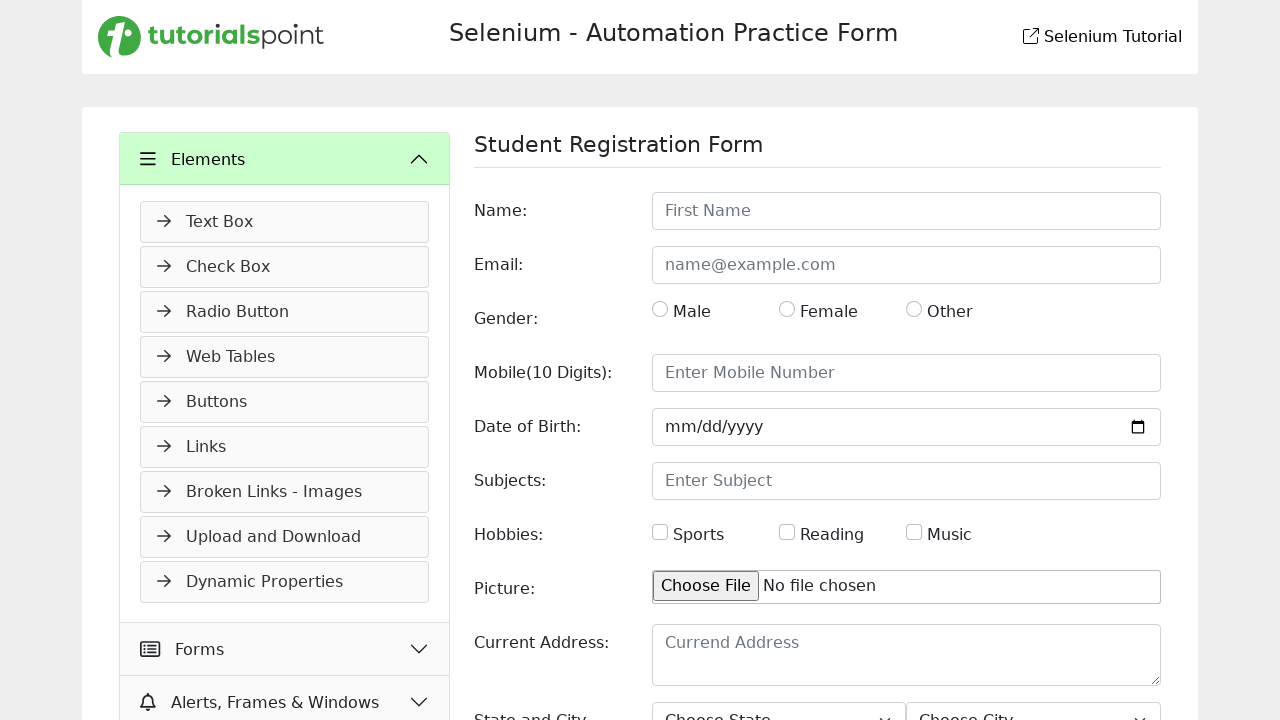